Navigates to the Greenstech Selenium course content page

Starting URL: http://greenstech.in/selenium-course-content.html

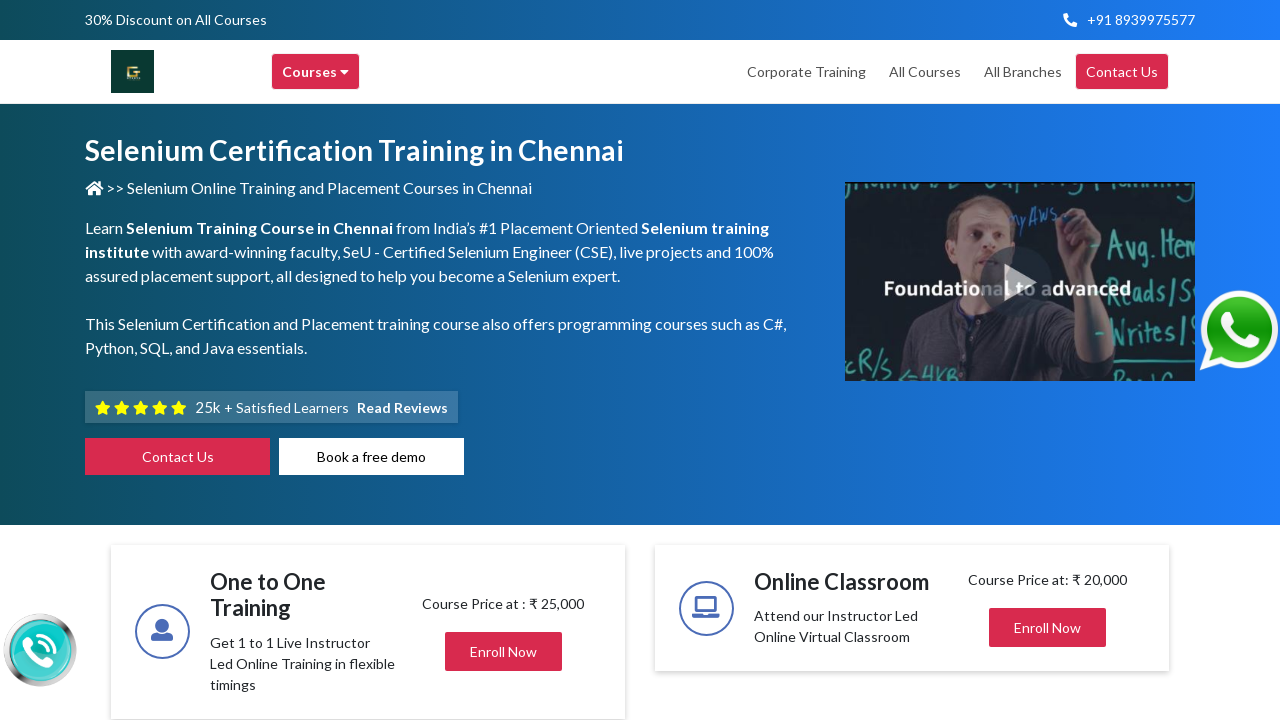

Waited for Greenstech Selenium course content page to fully load (networkidle)
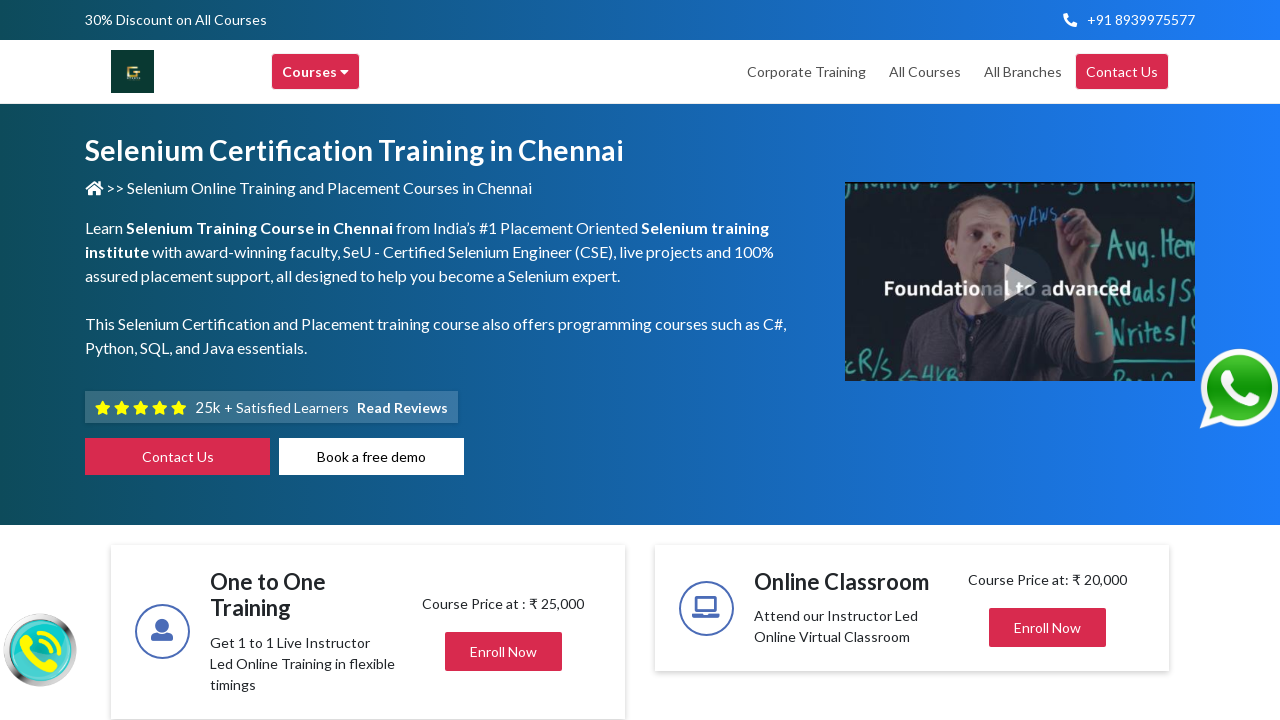

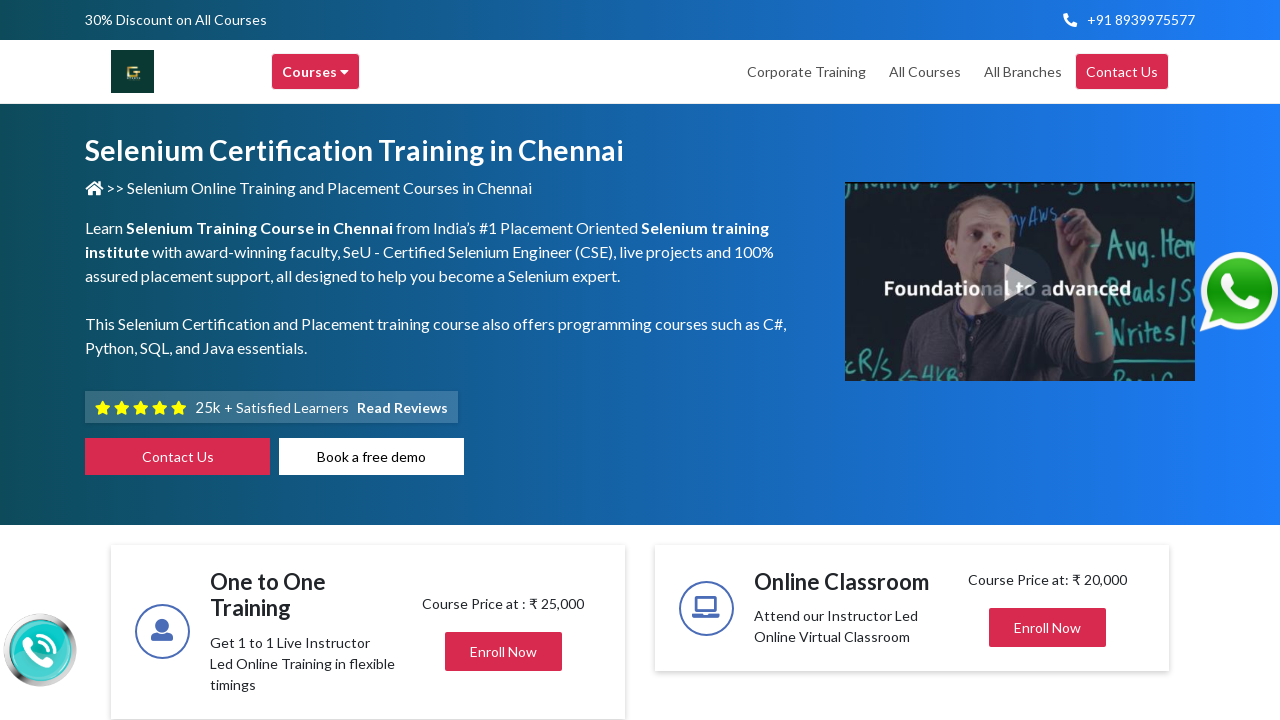